Launches a browser and navigates to the OrangeHRM demo site

Starting URL: https://opensource-demo.orangehrmlive.com/

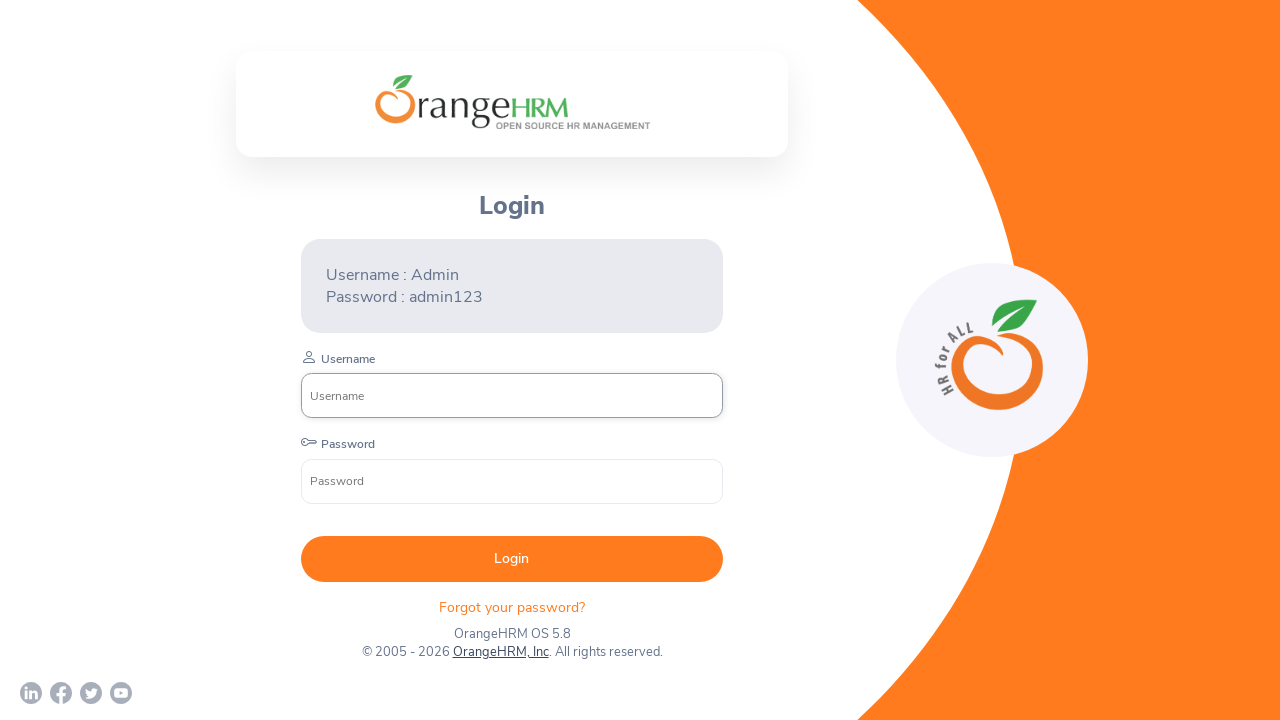

Browser launched and navigated to OrangeHRM demo site at https://opensource-demo.orangehrmlive.com/
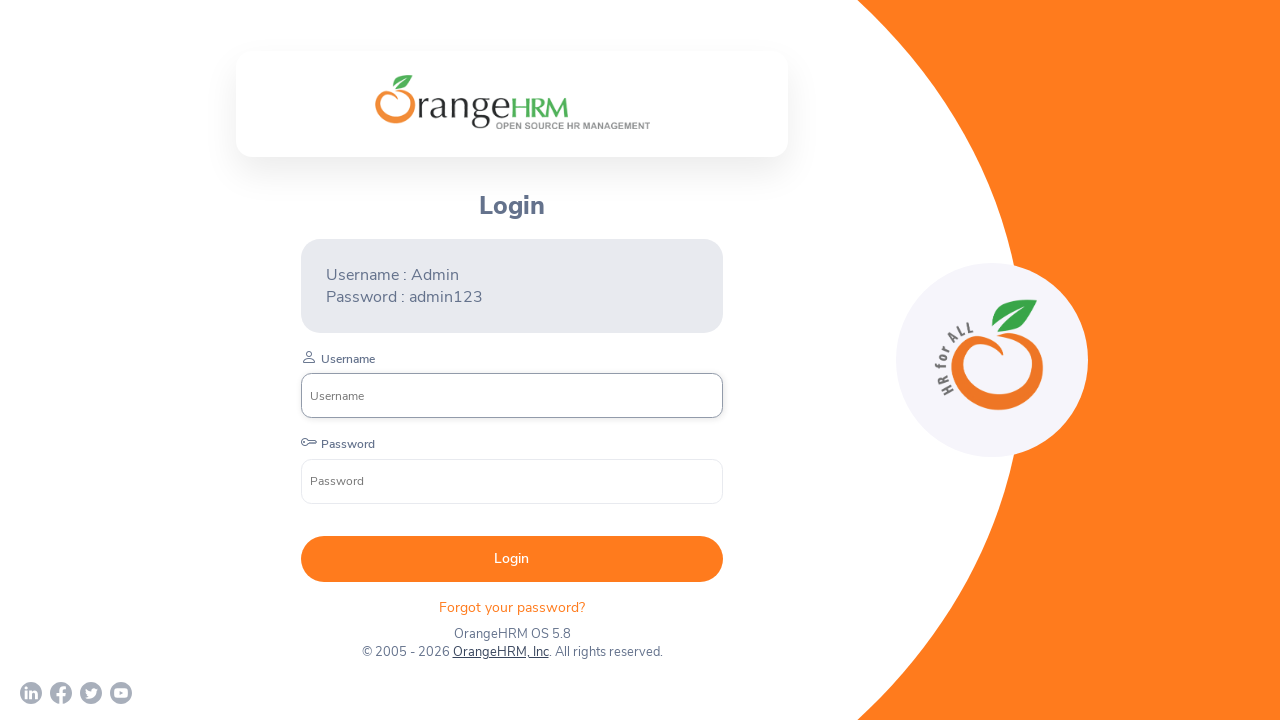

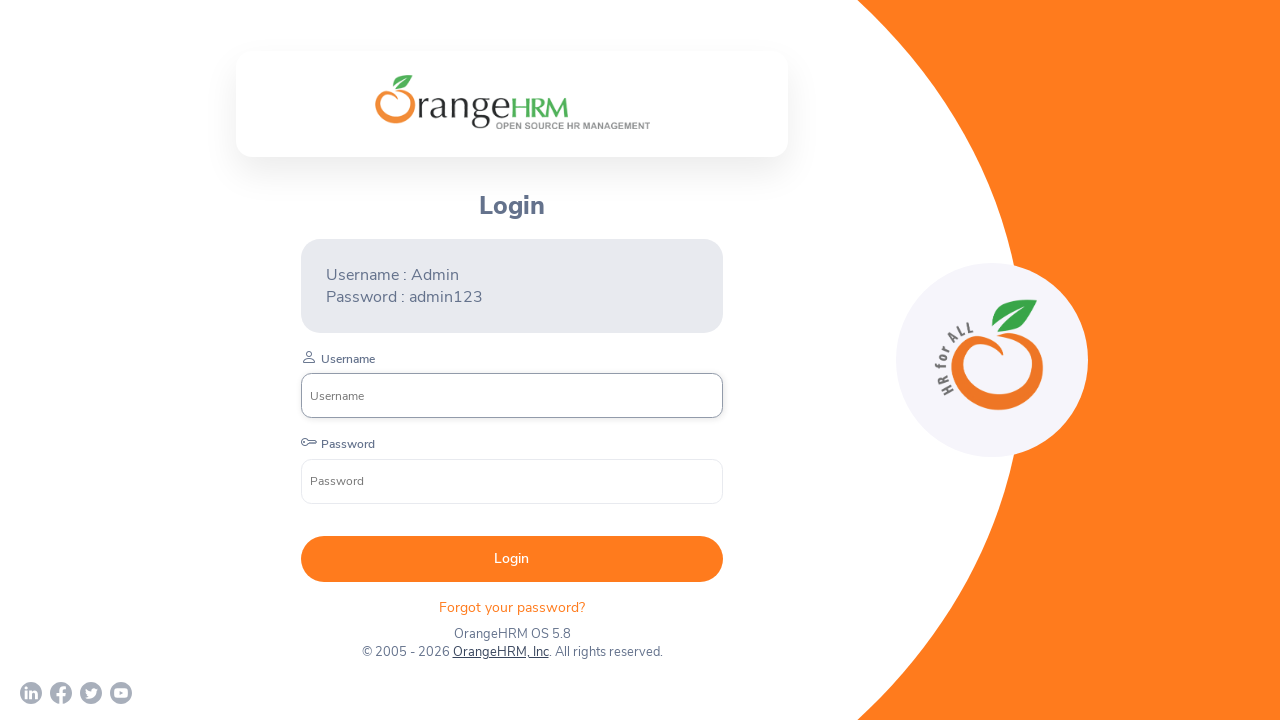